Tests calculator subtraction by entering 3.5 and 1.2, selecting subtract operation, and verifying the result is 2.3

Starting URL: https://calculatorhtml.onrender.com

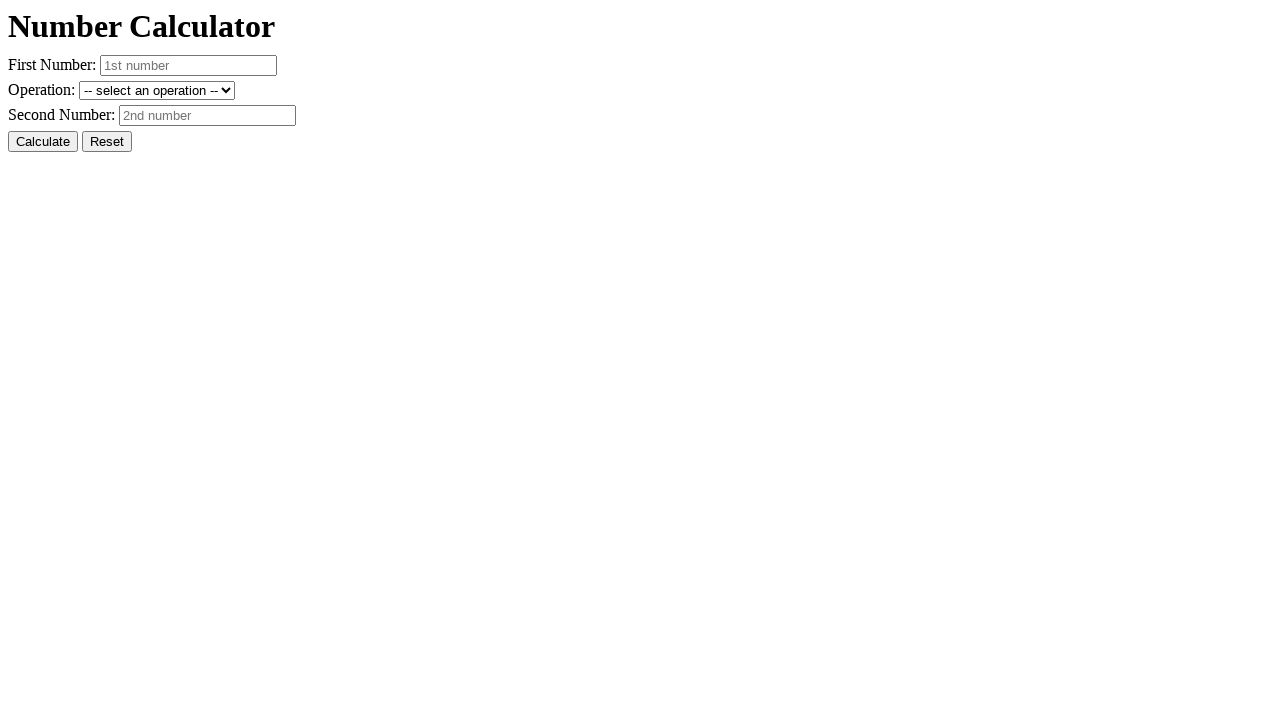

Clicked Reset button to clear previous values at (107, 142) on #resetButton
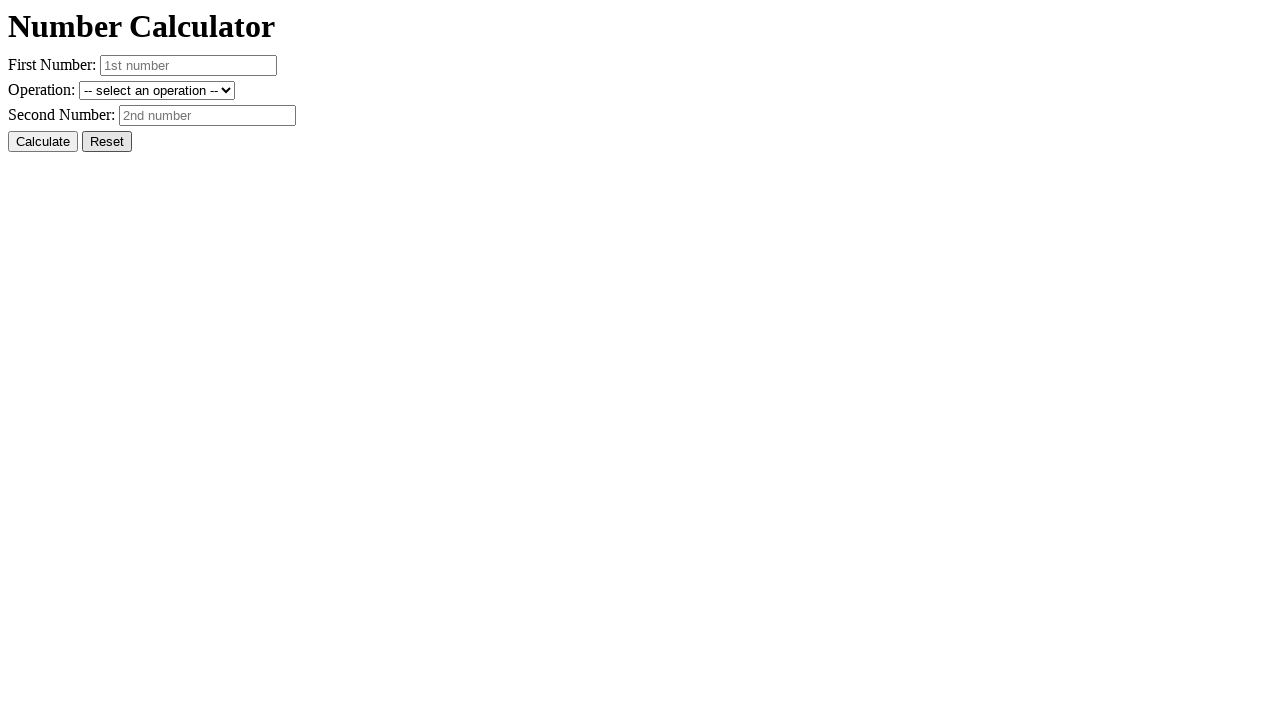

Entered first number 3.5 on #number1
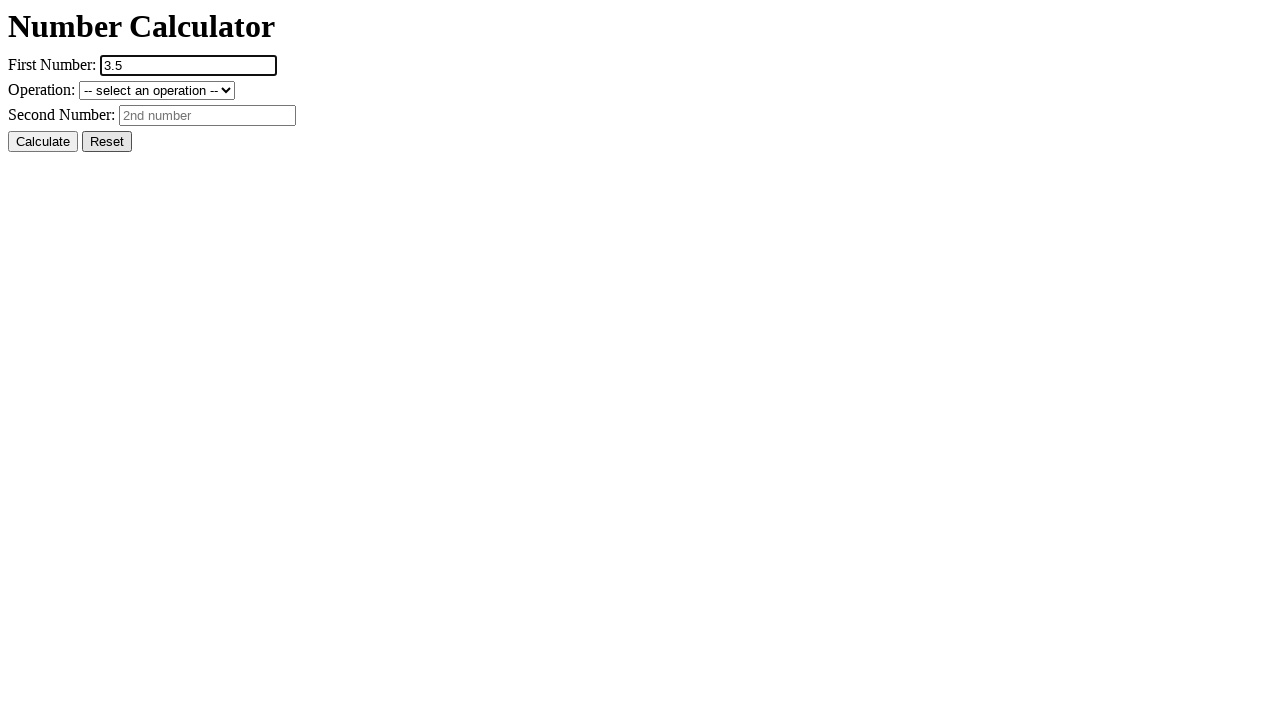

Entered second number 1.2 on #number2
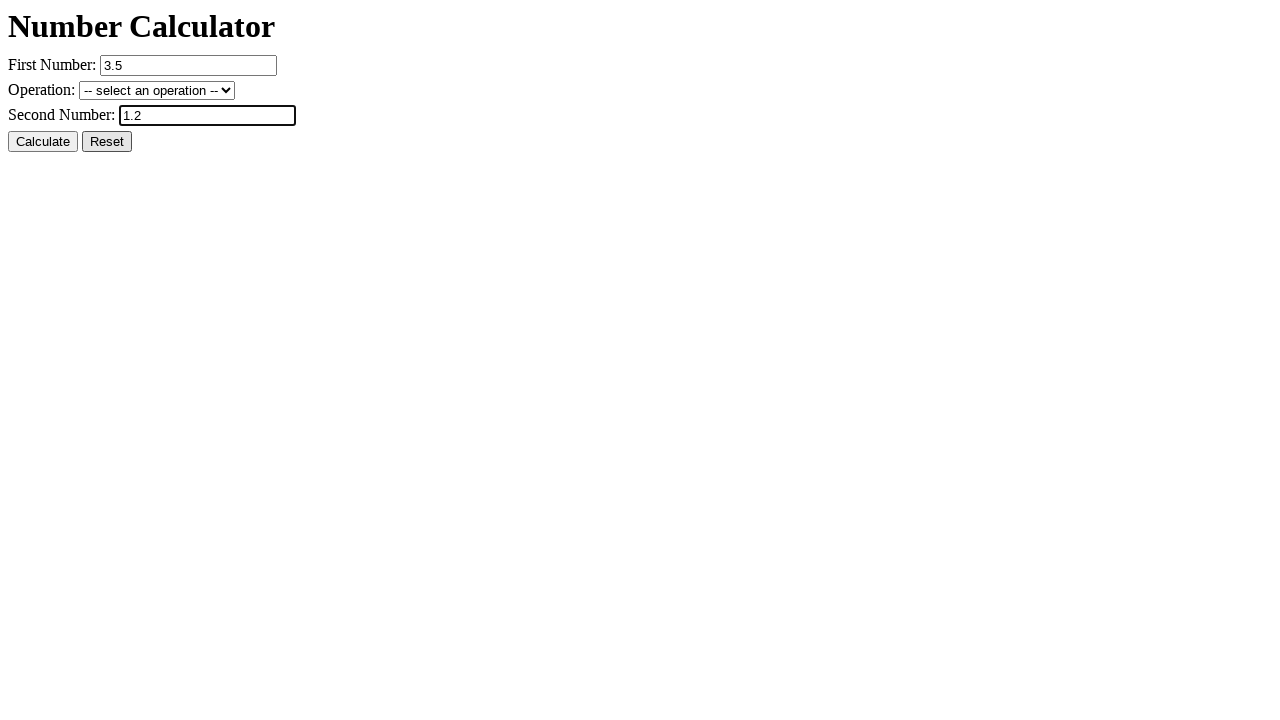

Selected subtract operation from dropdown on #operation
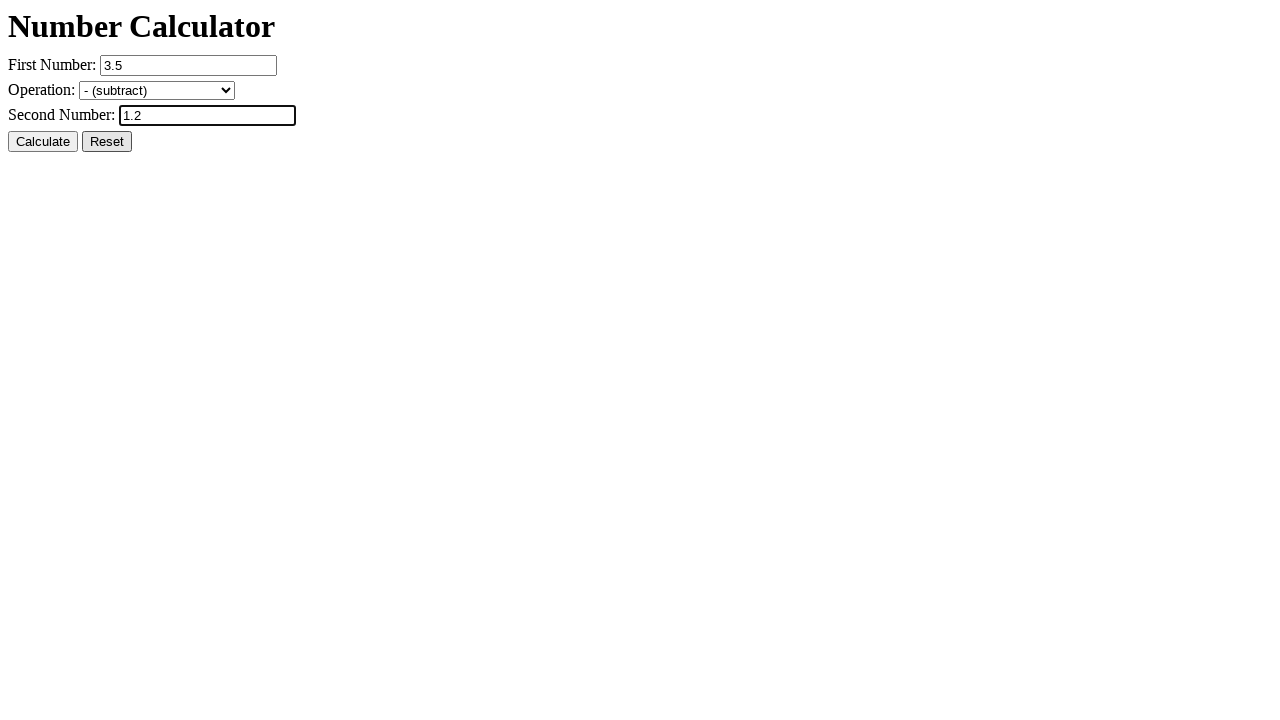

Clicked Calculate button at (43, 142) on #calcButton
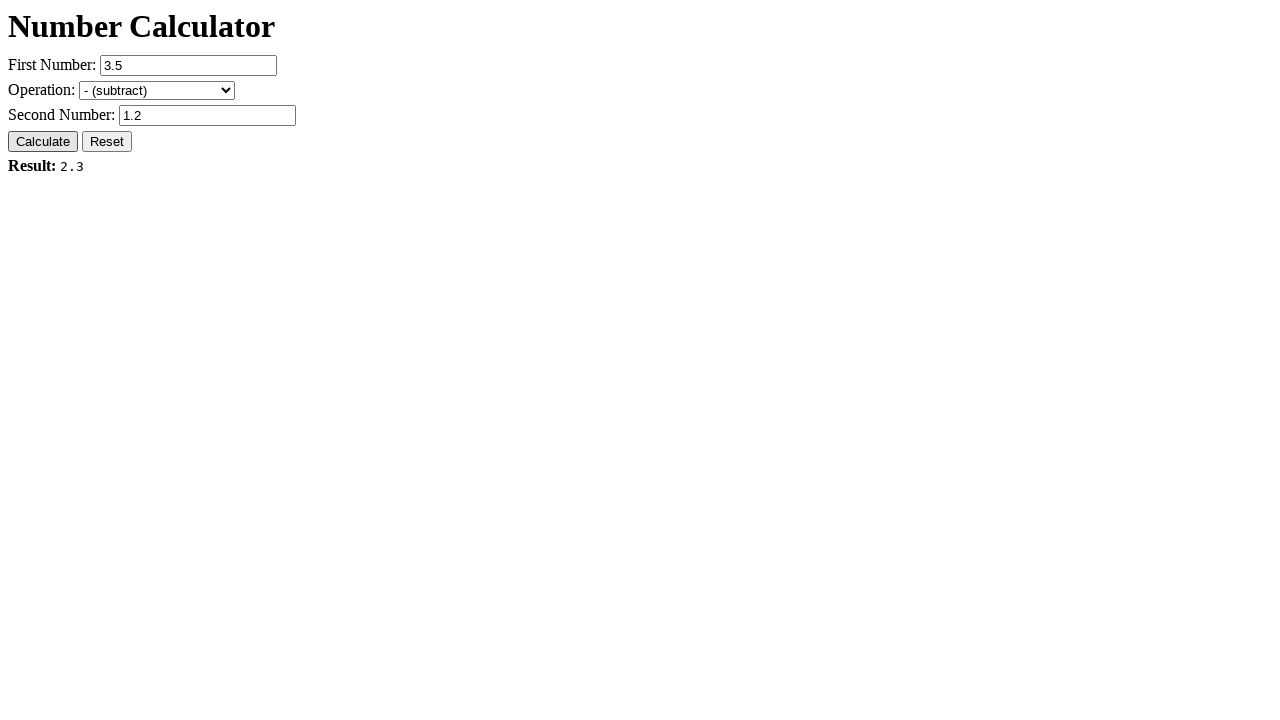

Result element loaded and is visible
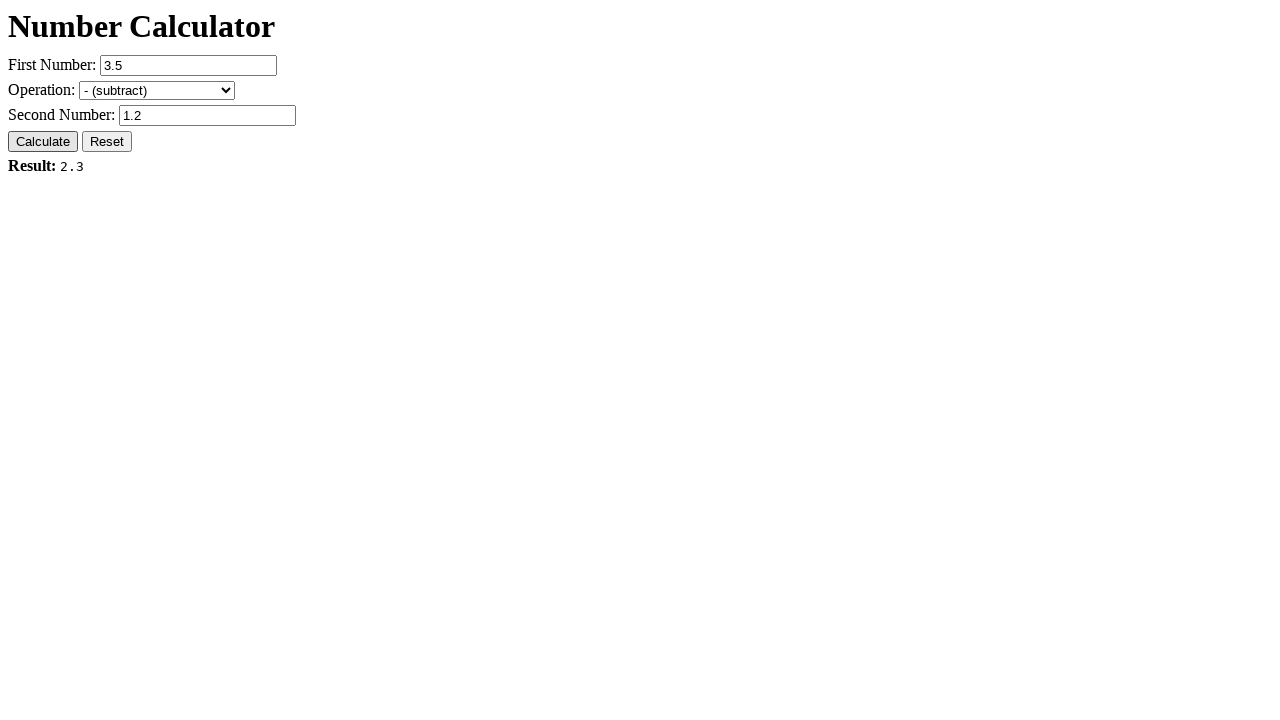

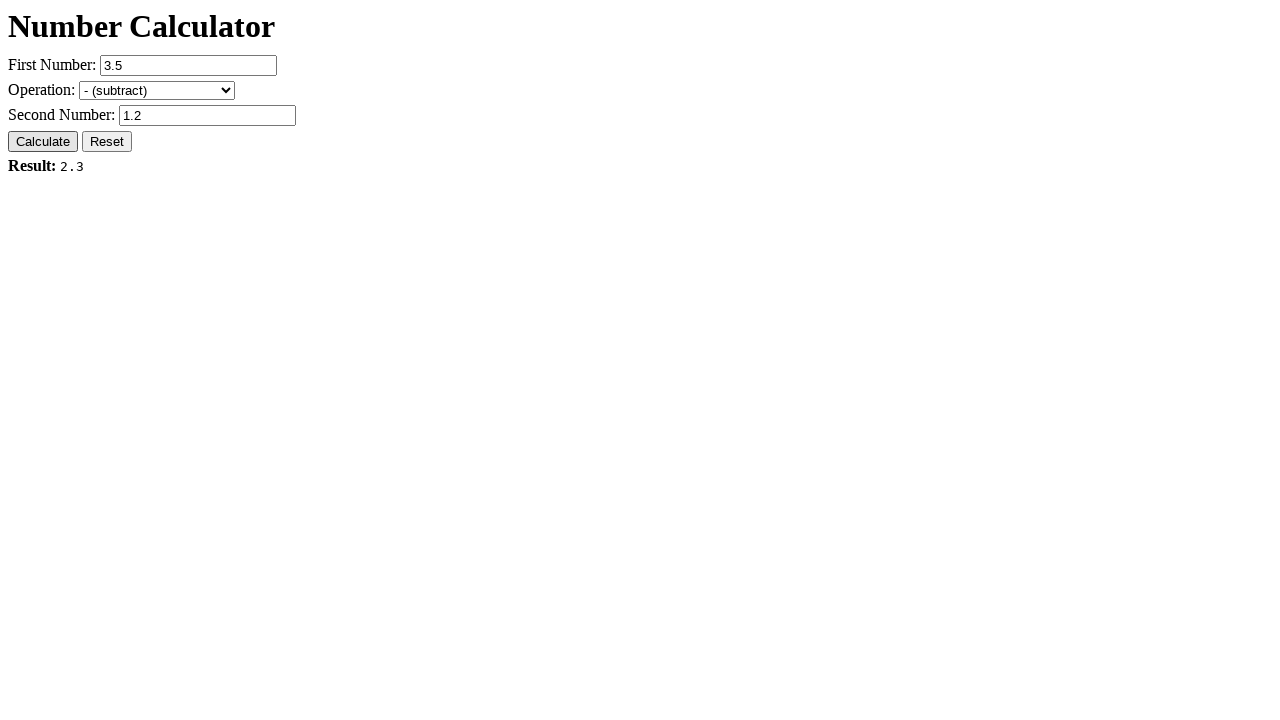